Tests a timer functionality by clicking a button to start the timer and waiting for a demo element to appear

Starting URL: http://seleniumpractise.blogspot.in/2016/08/how-to-use-explicit-wait-in-selenium.html

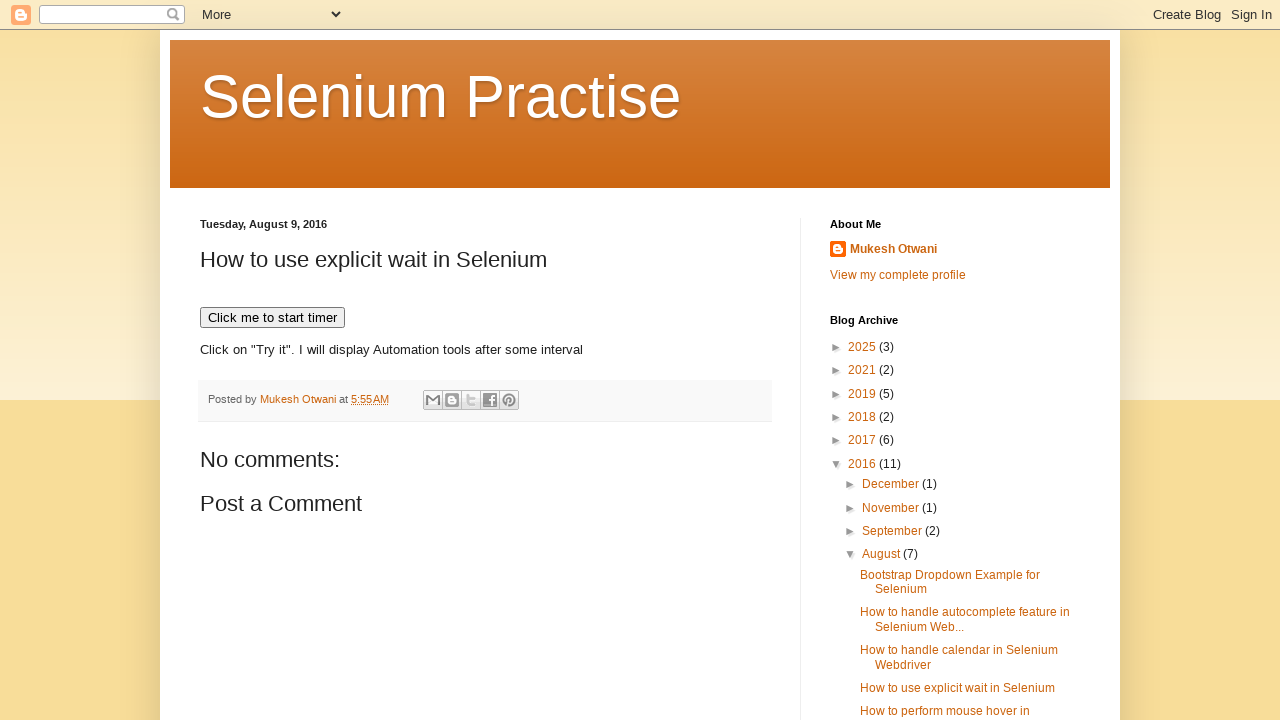

Navigated to timer test page
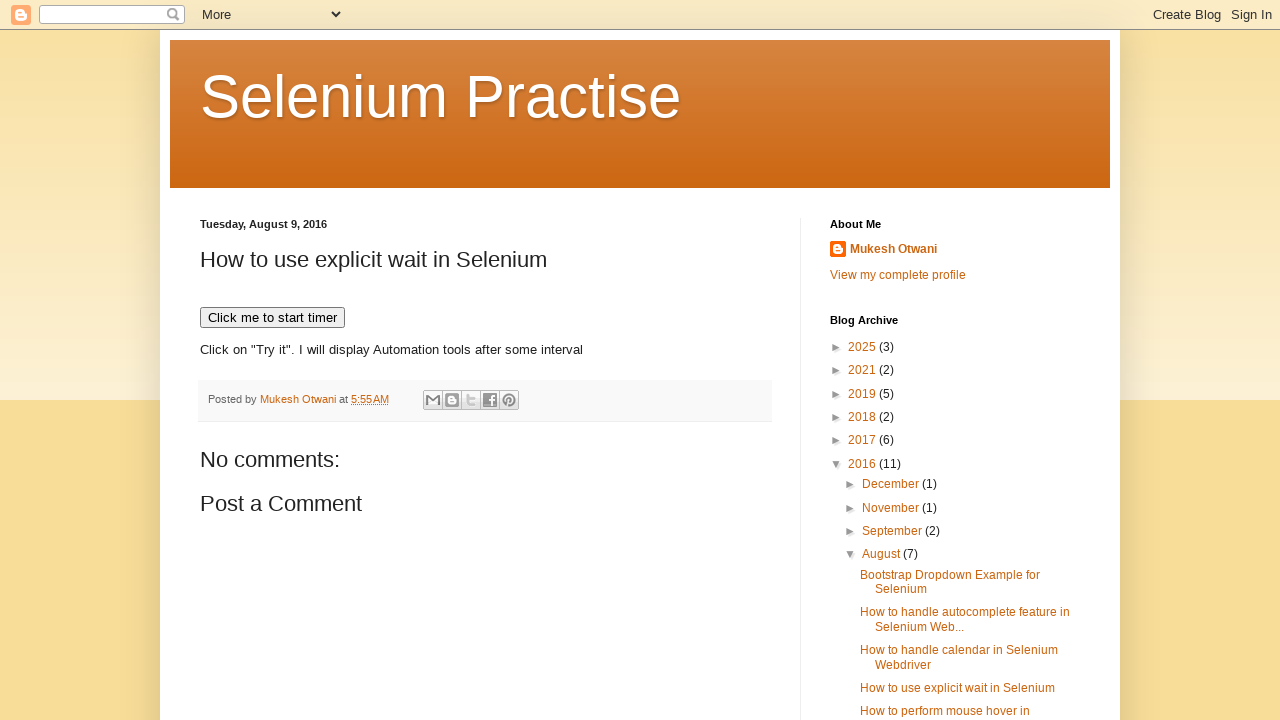

Clicked button to start timer at (272, 318) on xpath=//button[text()='Click me to start timer']
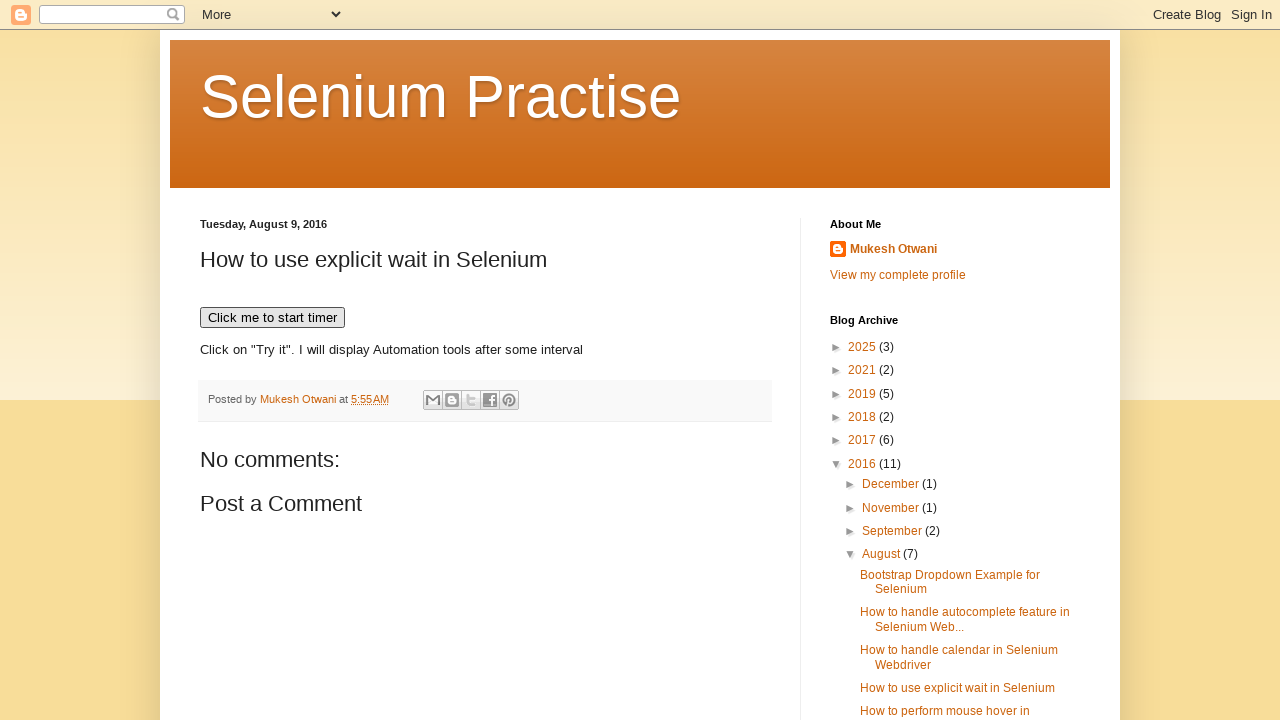

Demo element appeared after timer completed
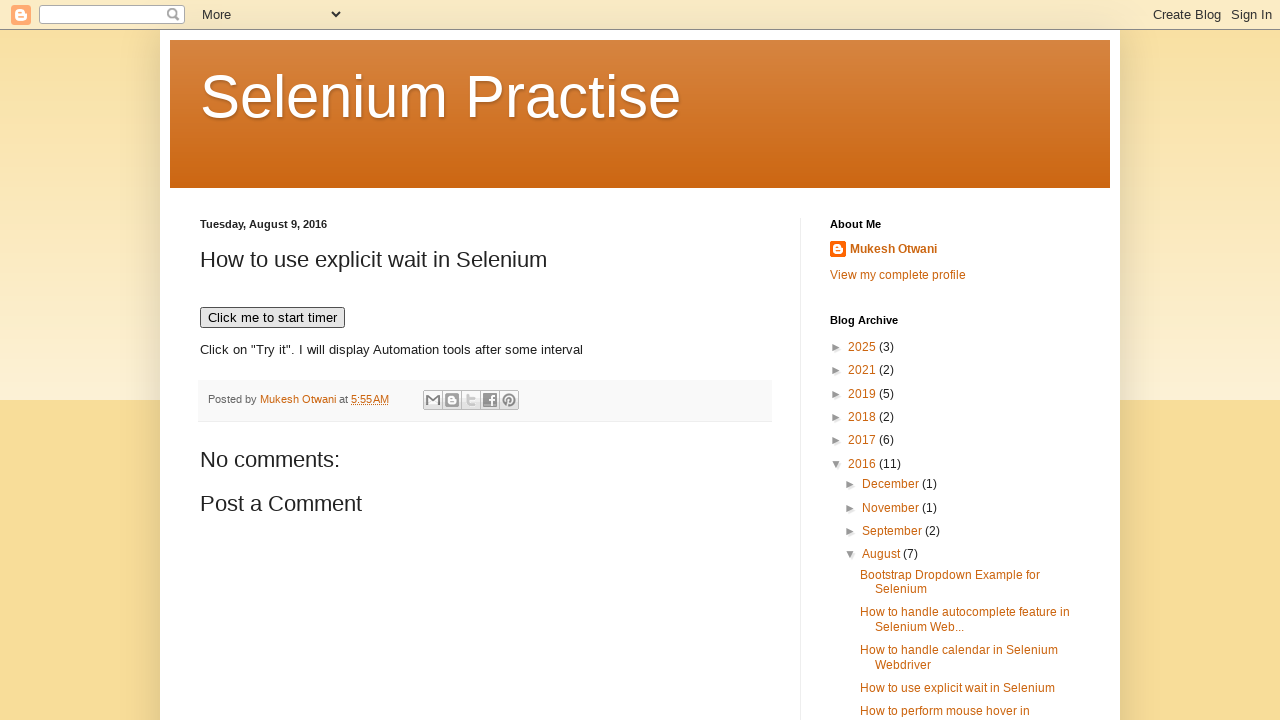

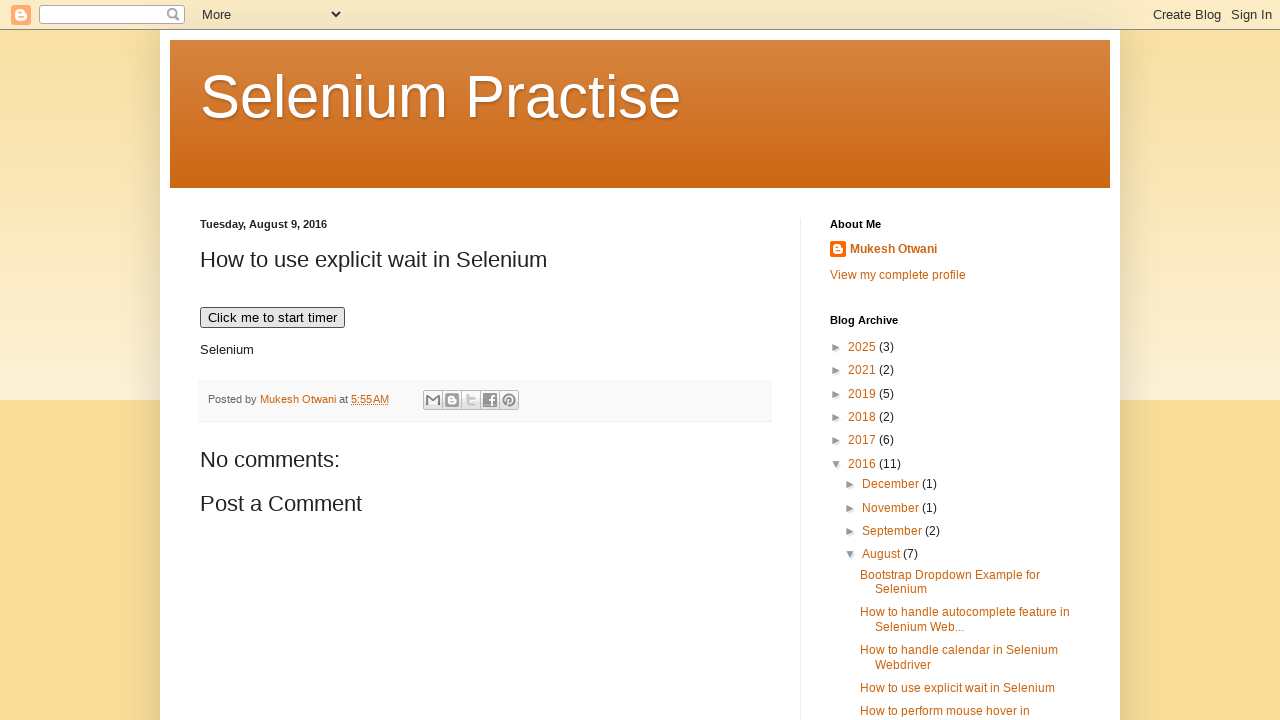